Tests a To-Do List web application by navigating to it, adding three tasks, verifying they appear, then marking each task as complete and clearing the list.

Starting URL: https://v1.training-support.net/selenium

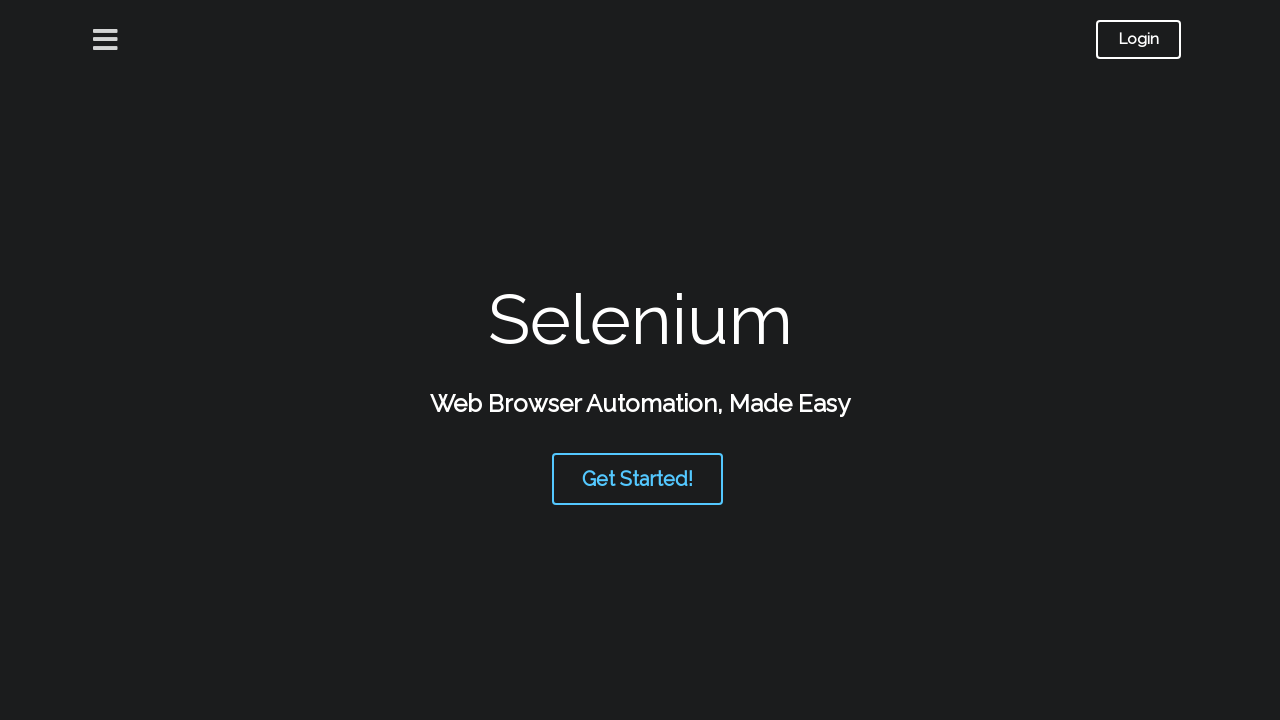

Scrolled 'To-Do List' link into view
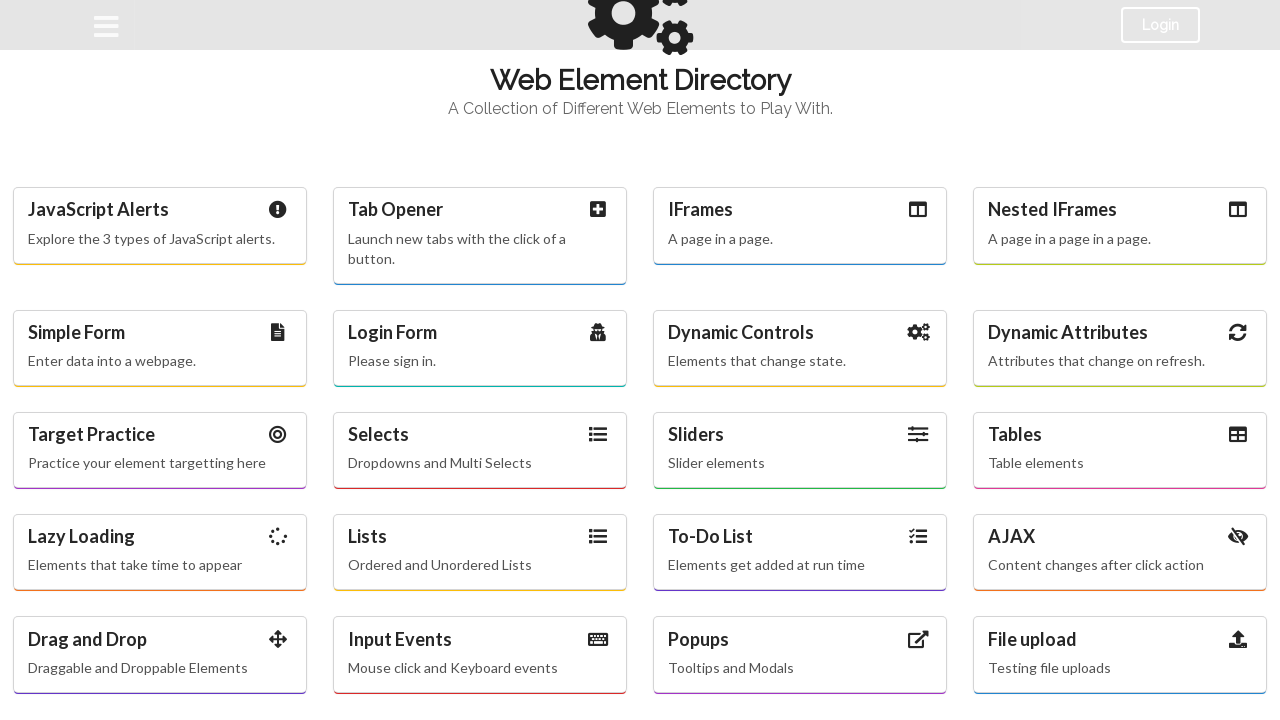

Clicked on 'To-Do List' link to navigate to the application at (800, 537) on internal:text="To-Do List"i
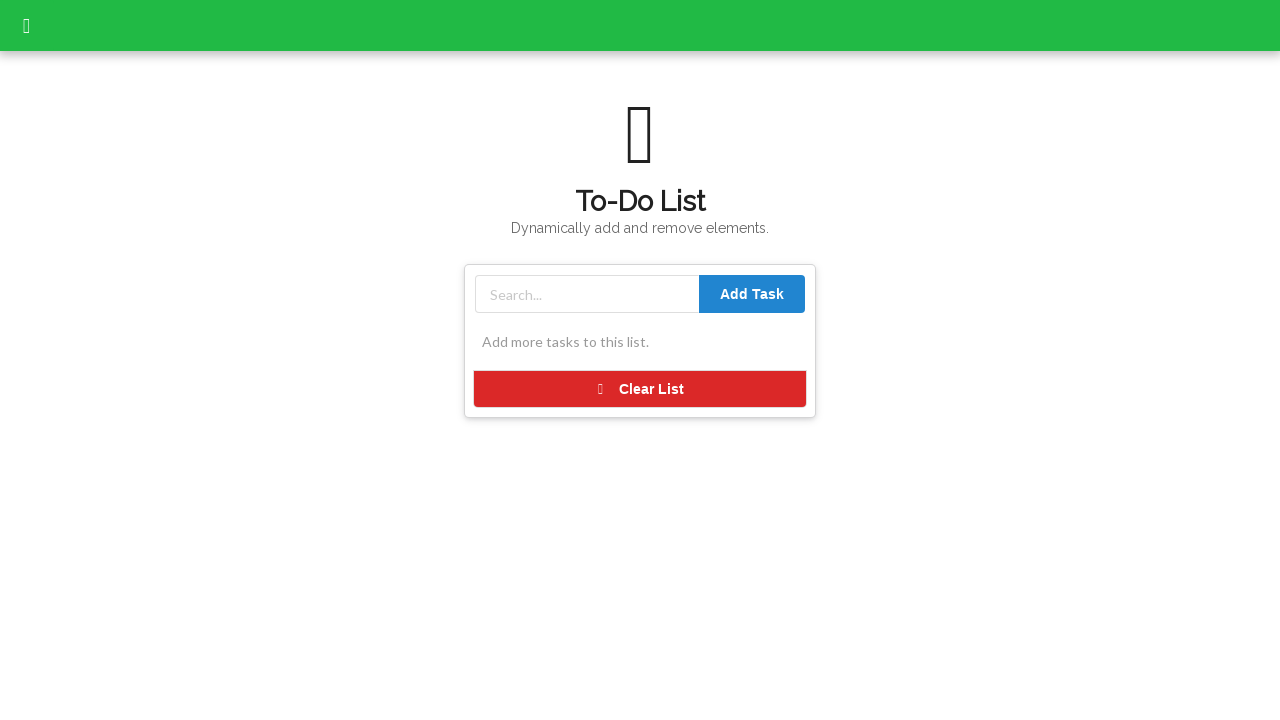

Task input field is visible and ready
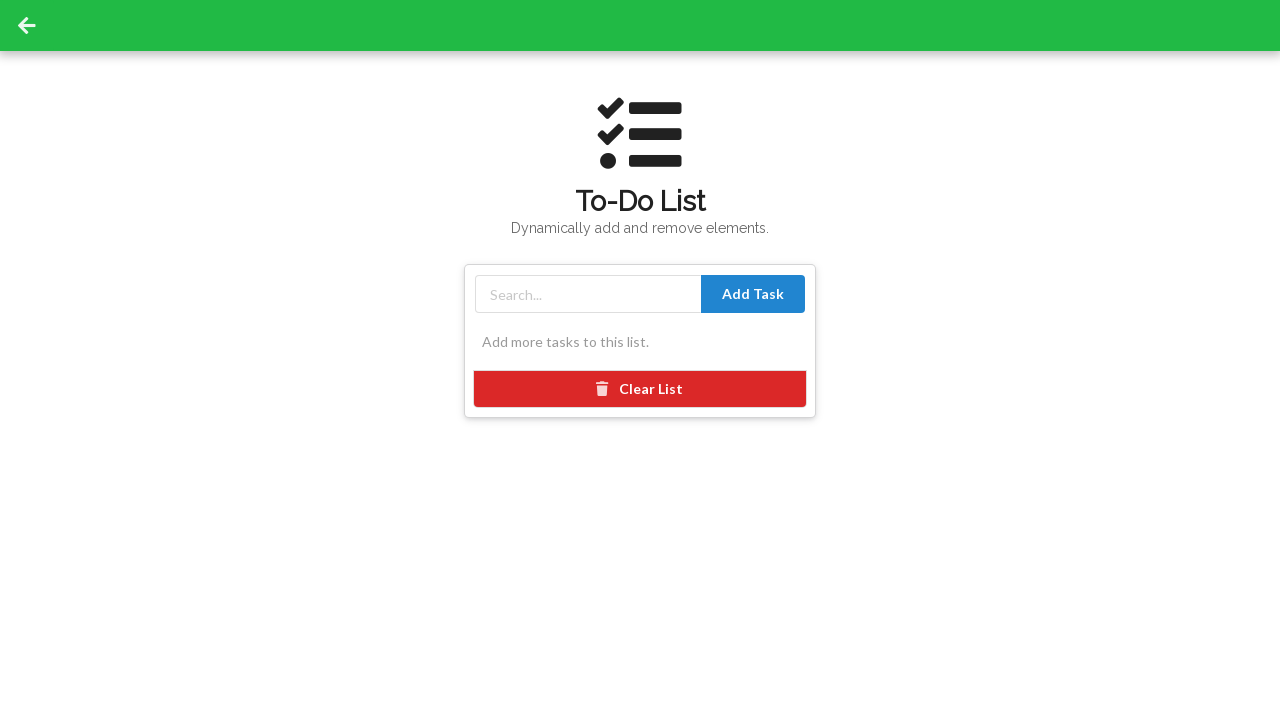

Filled task input with 'Add tasks to list' on #taskInput
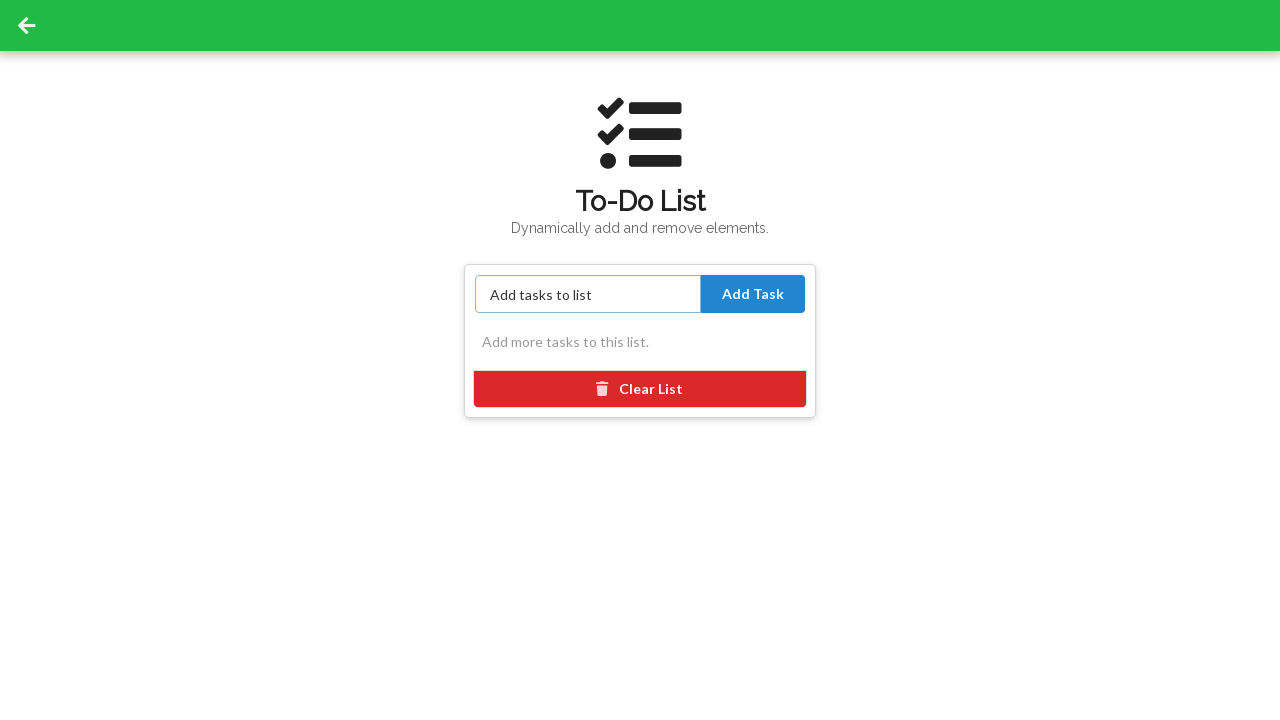

Clicked 'Add Task' button to add first task at (753, 294) on button:has-text('Add Task')
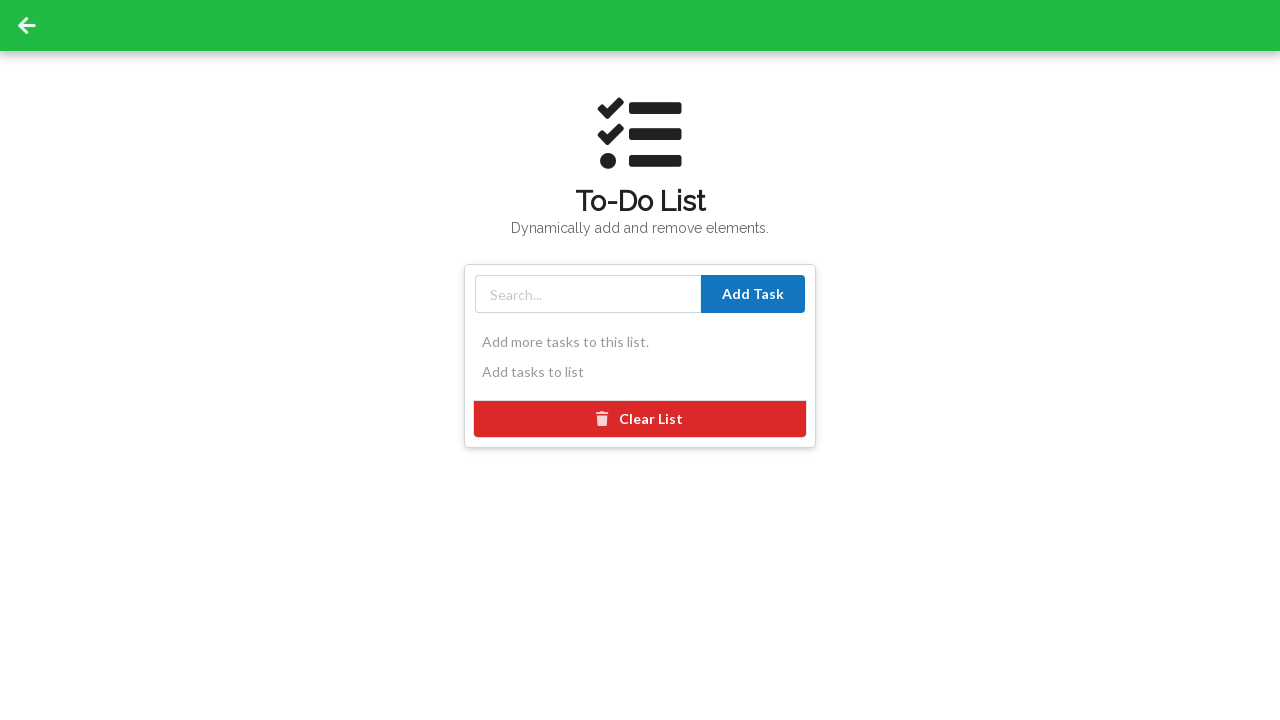

Filled task input with 'Get number of tasks' on #taskInput
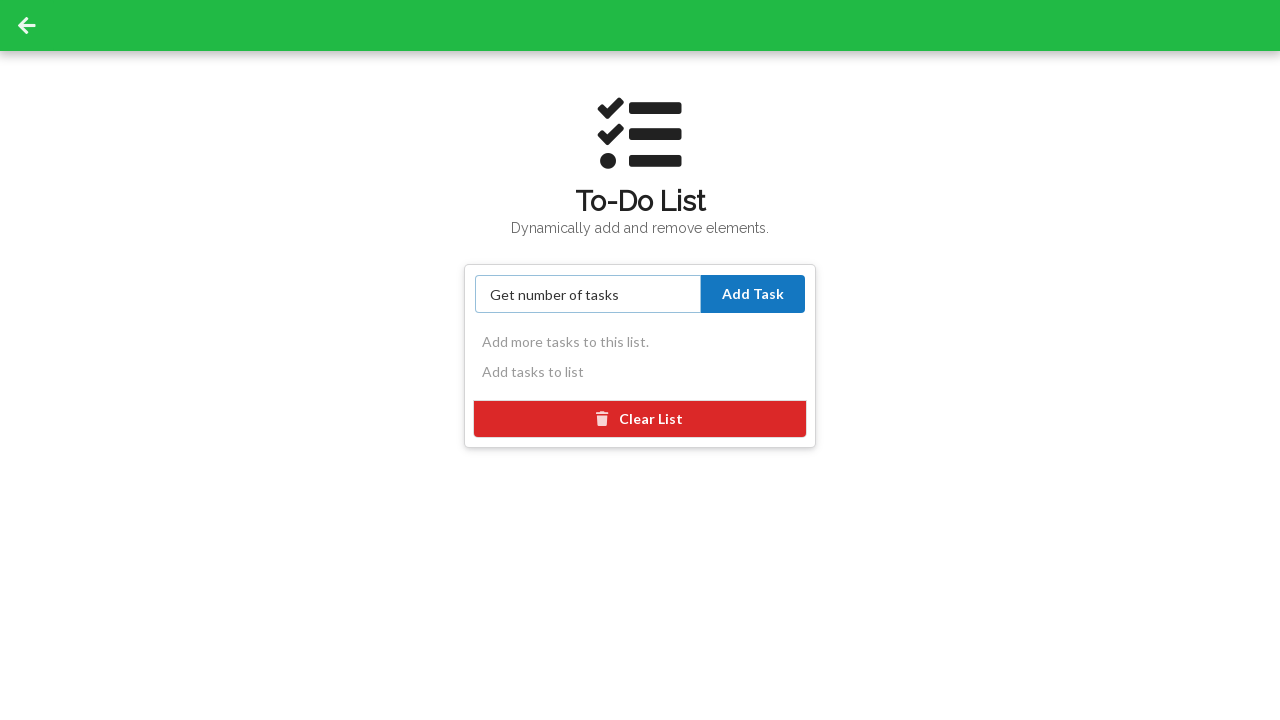

Clicked 'Add Task' button to add second task at (753, 294) on button:has-text('Add Task')
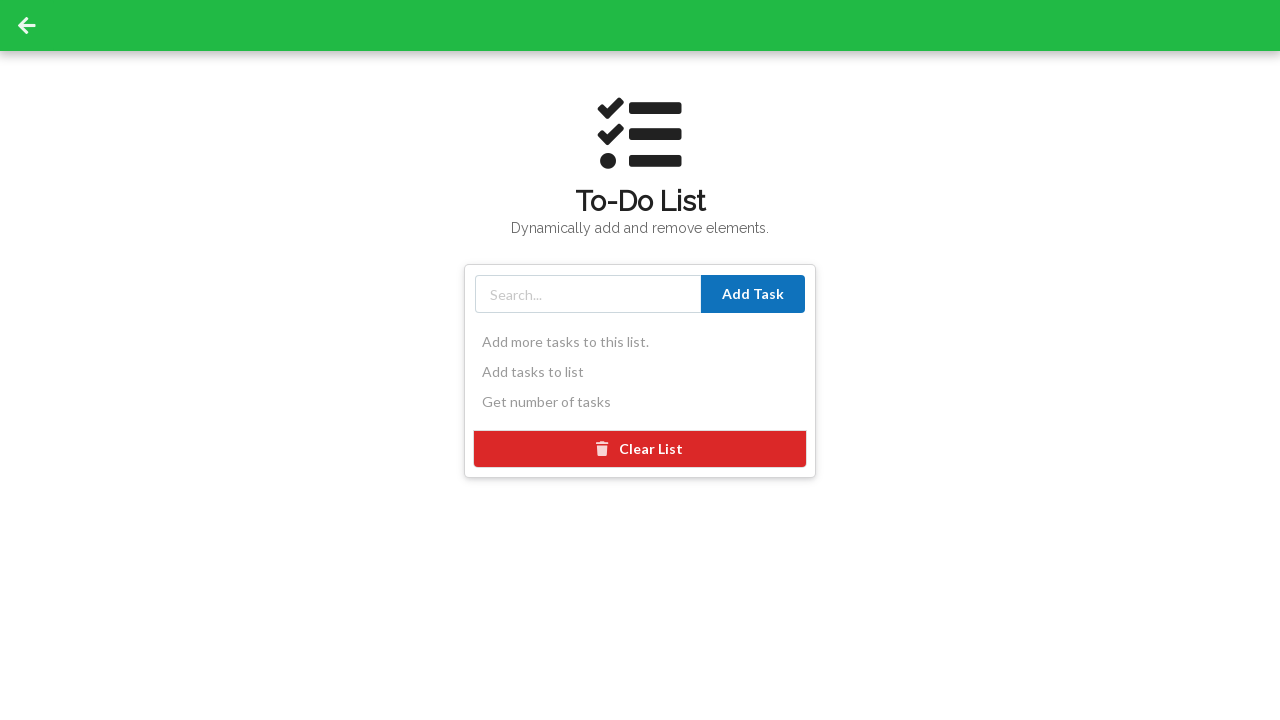

Filled task input with 'Clear the list' on #taskInput
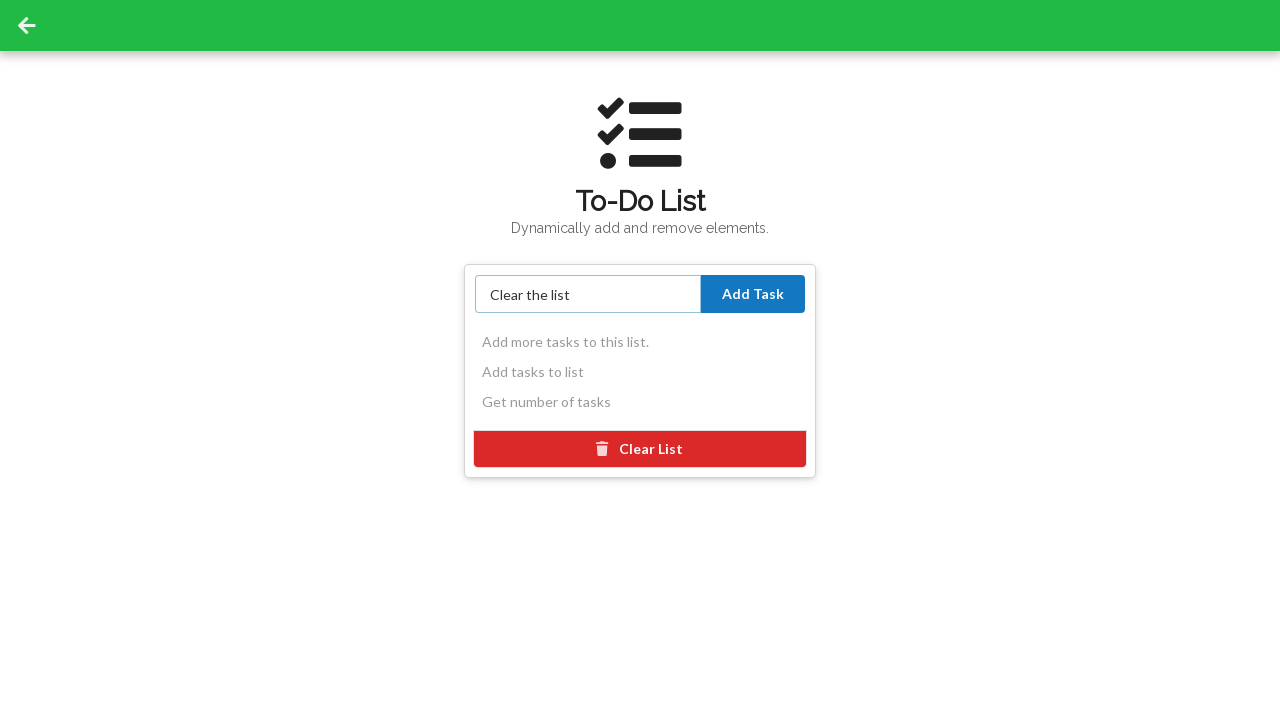

Clicked 'Add Task' button to add third task at (753, 294) on button:has-text('Add Task')
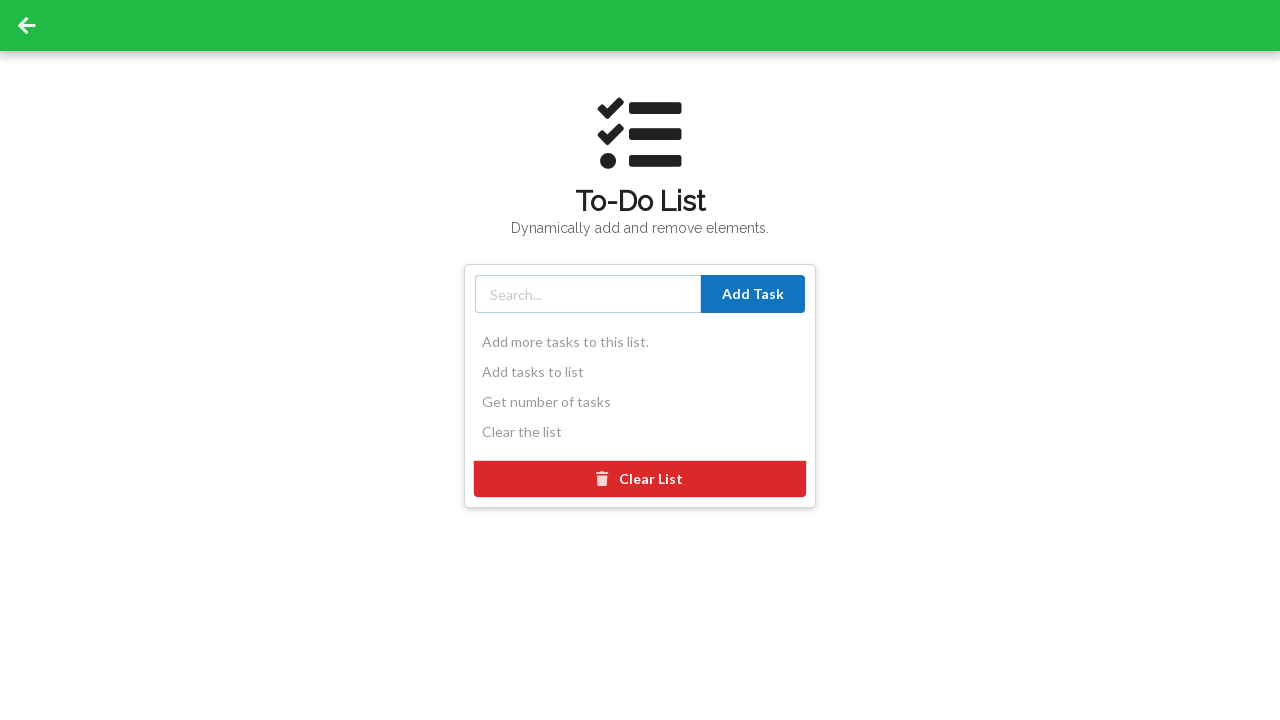

Tasks list is displayed with all three tasks added
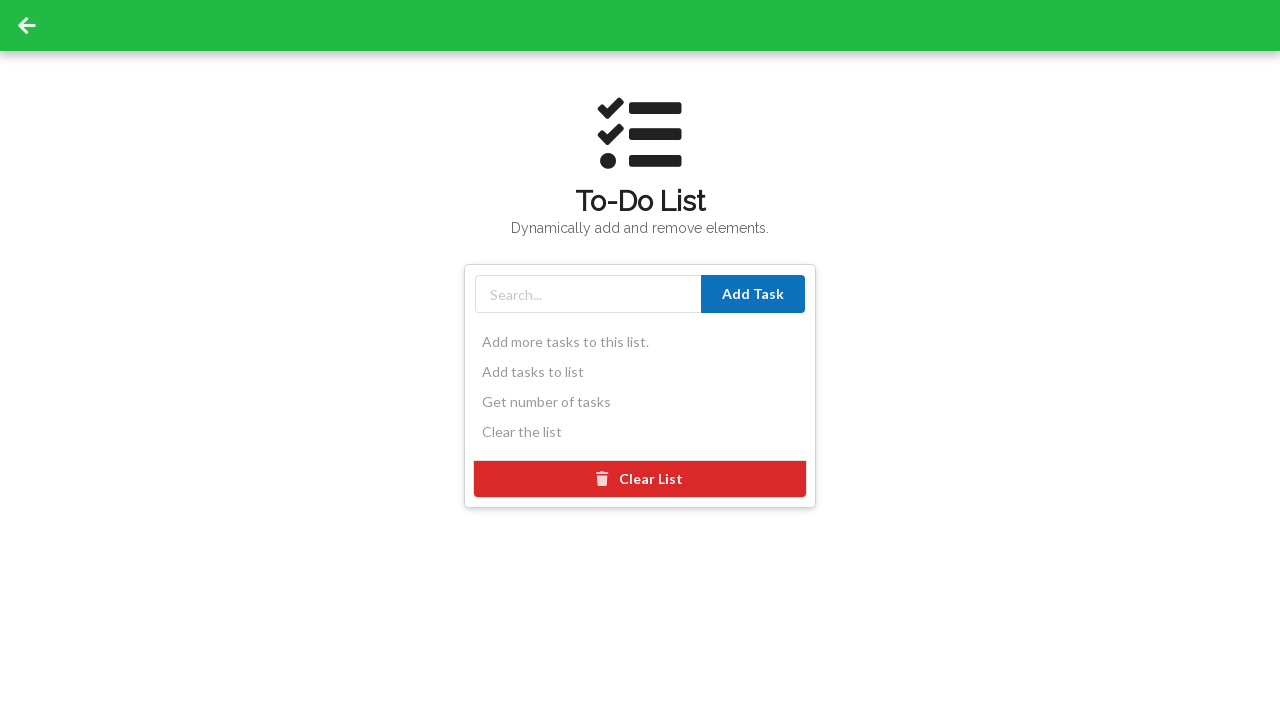

Clicked on first task 'Add tasks to list' to mark as complete at (640, 372) on internal:text="Add tasks to list"i
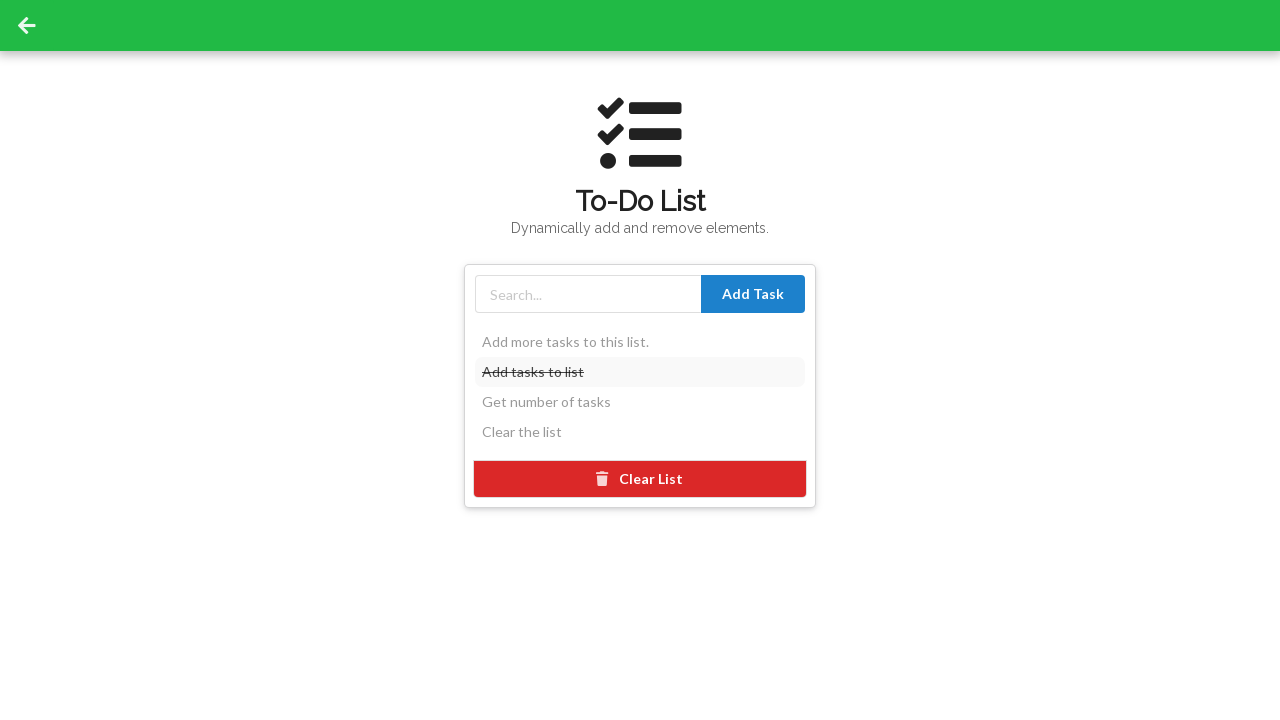

Clicked on second task 'Get number of tasks' to mark as complete at (640, 402) on internal:text="Get number of tasks"i
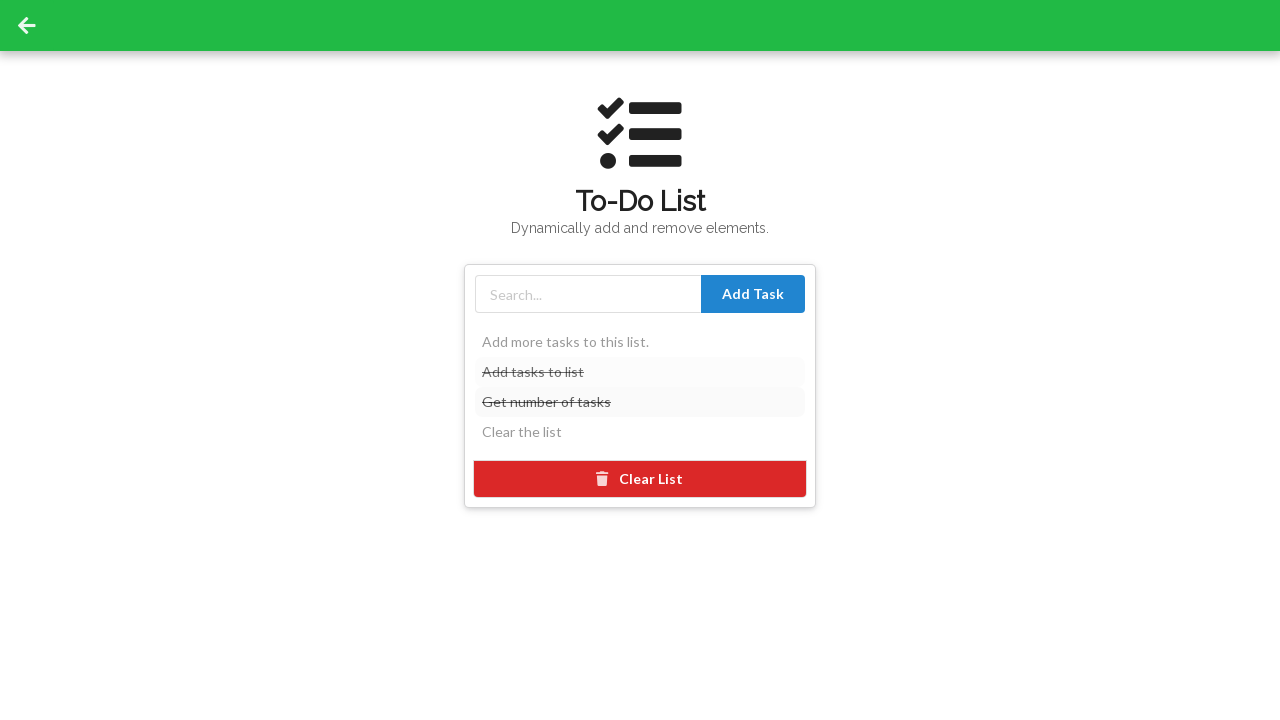

Clicked on third task 'Clear the list' to mark as complete at (640, 432) on internal:text="Clear the list"i
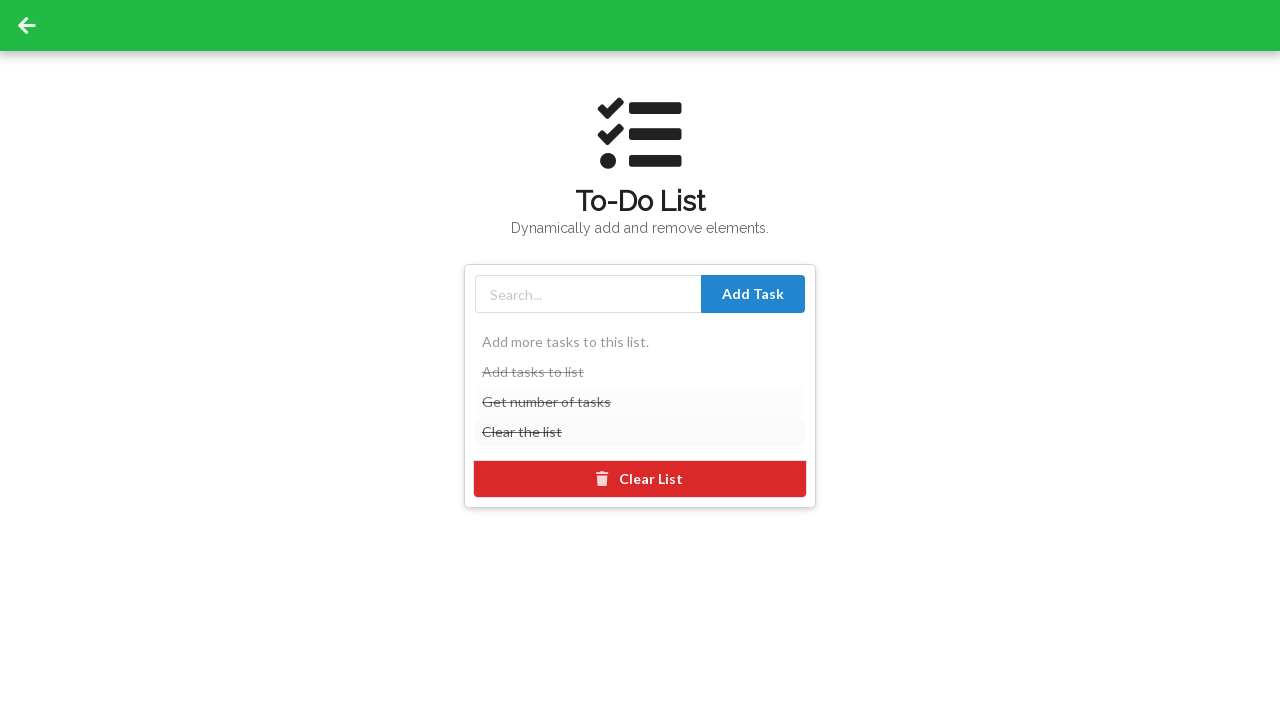

Clicked 'Clear List' button to clear all tasks from the list at (640, 479) on text=Clear List
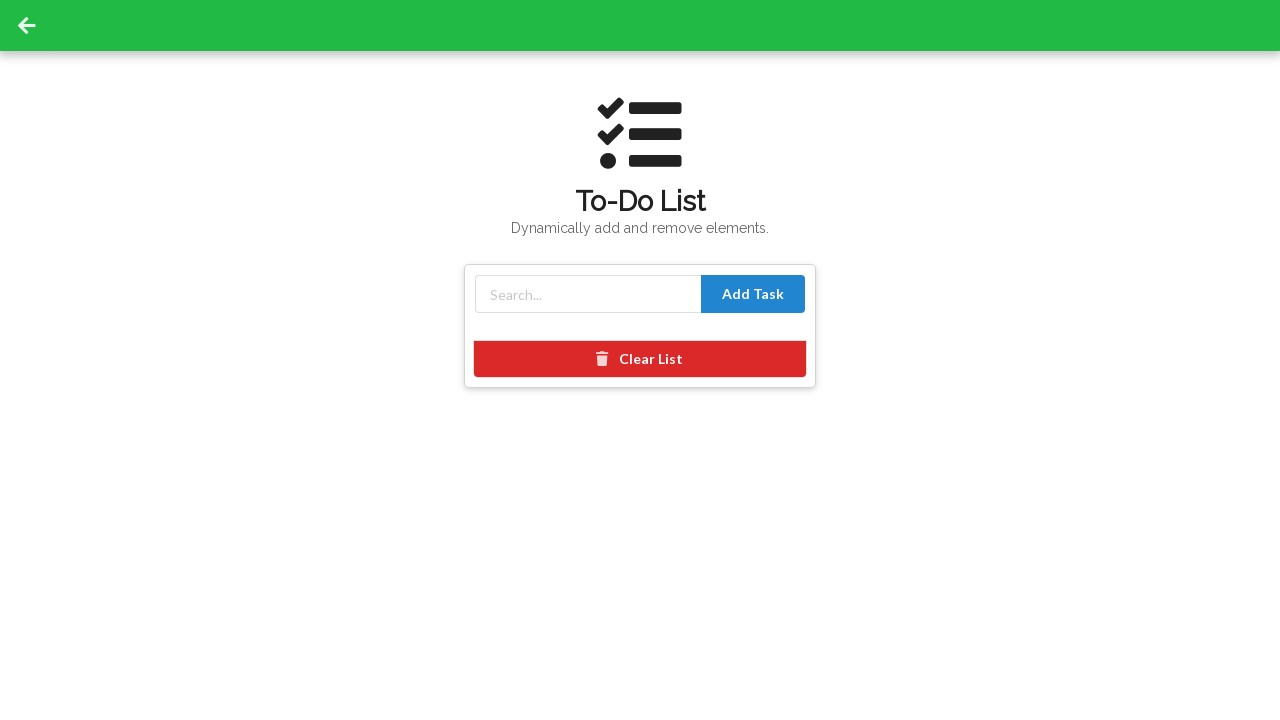

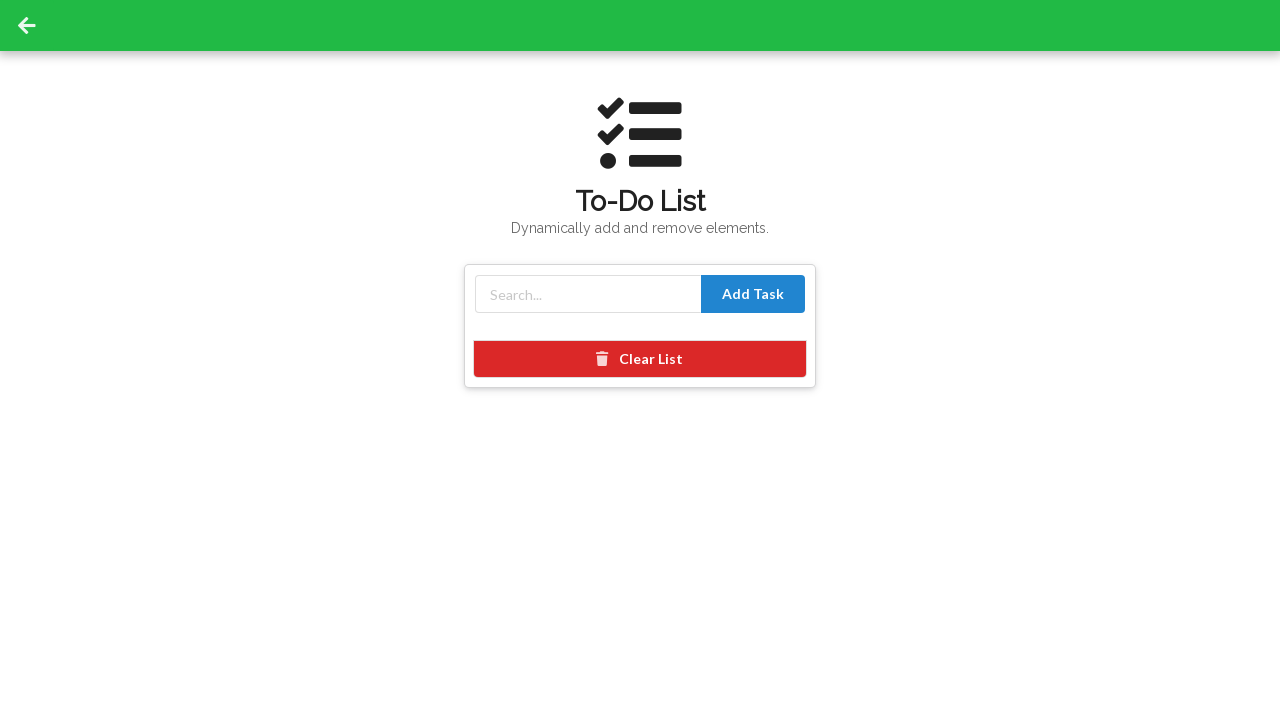